Tests all footer links including All Products, Home, Cart, My Account, Checkout, and Registration pages, verifying correct navigation and handling of checkout with/without items in cart

Starting URL: http://intershop5.skillbox.ru/

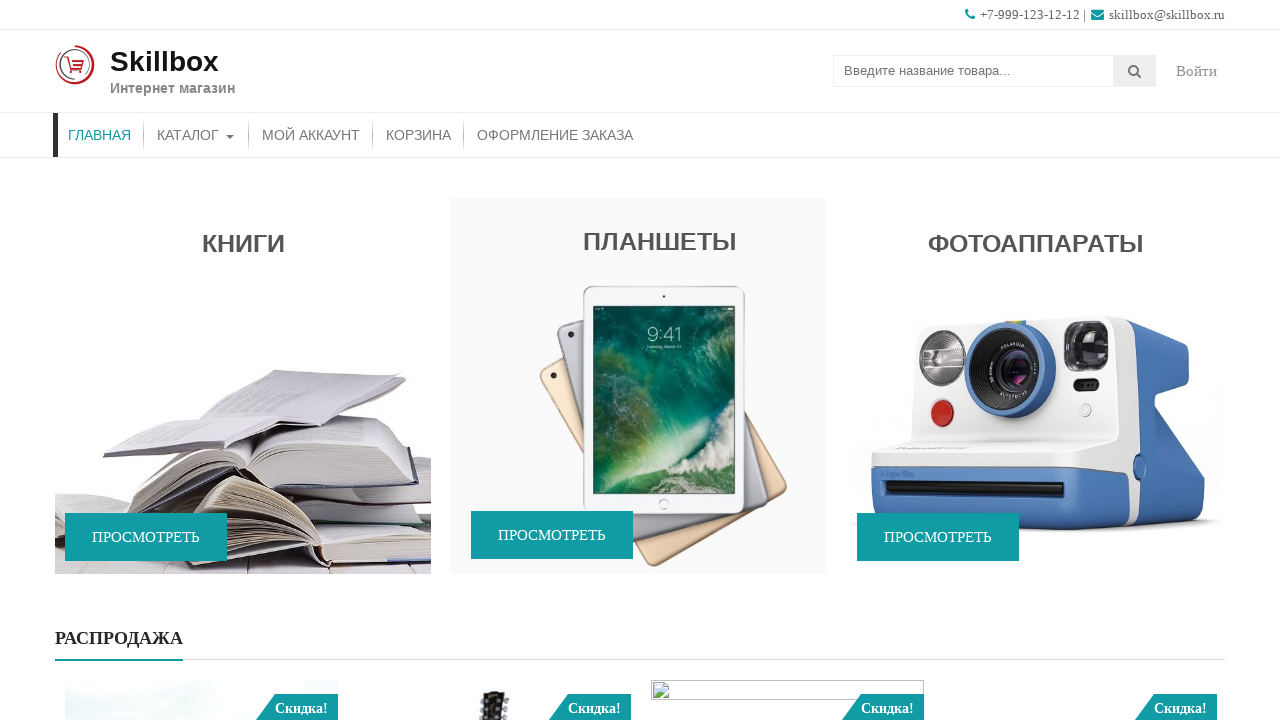

Clicked All Products footer link at (702, 400) on #pages-2 > ul > li.page_item.page-item-33 > a
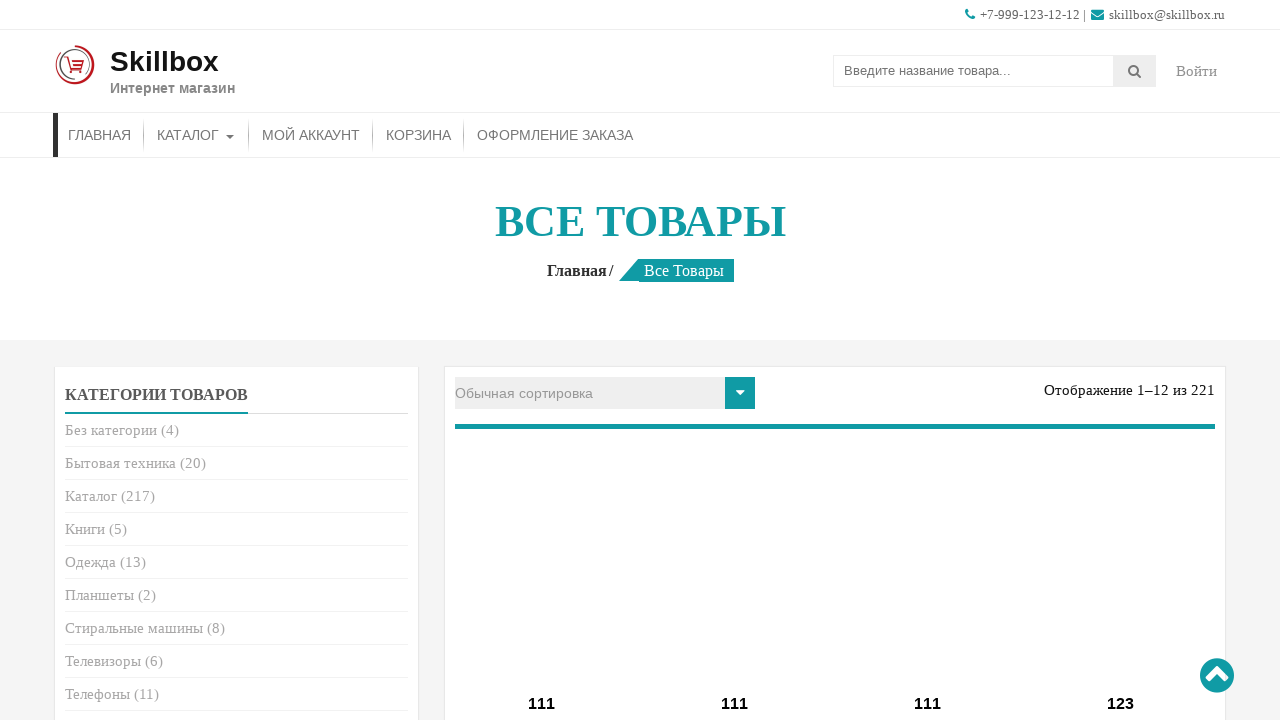

All Products page loaded - breadcrumb visible
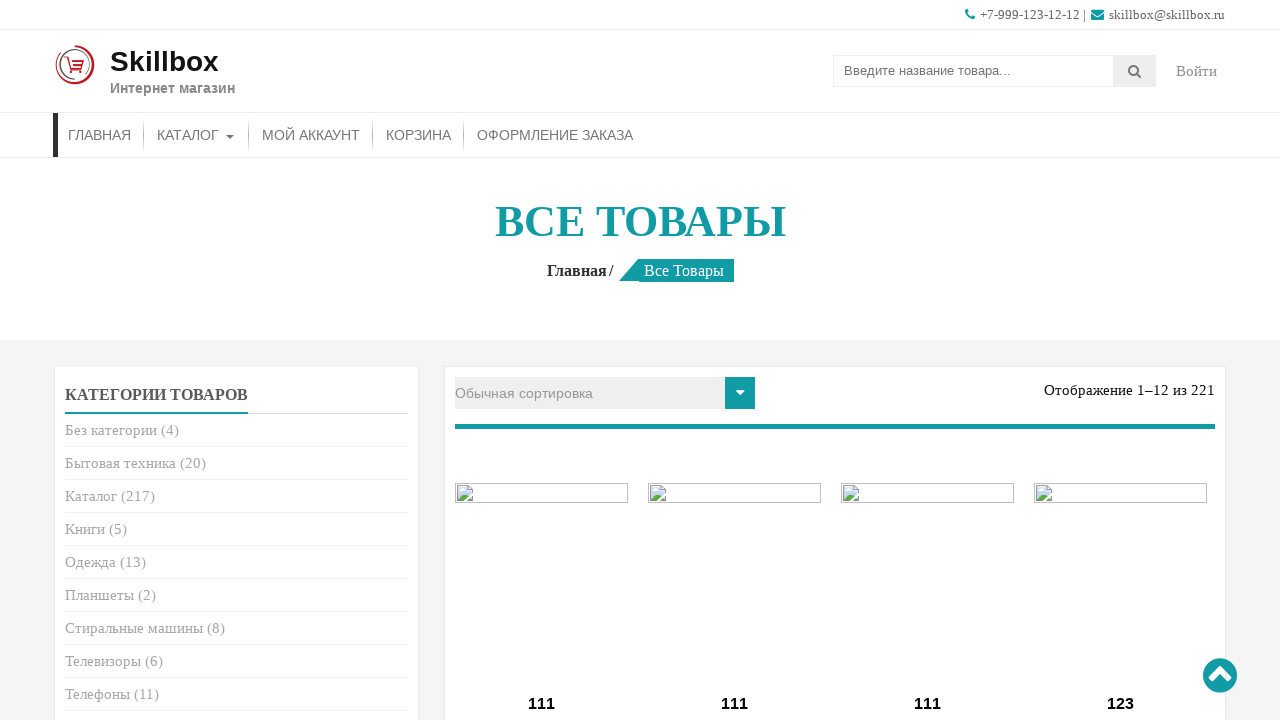

Clicked Home menu to return to main page at (100, 135) on #menu-item-26
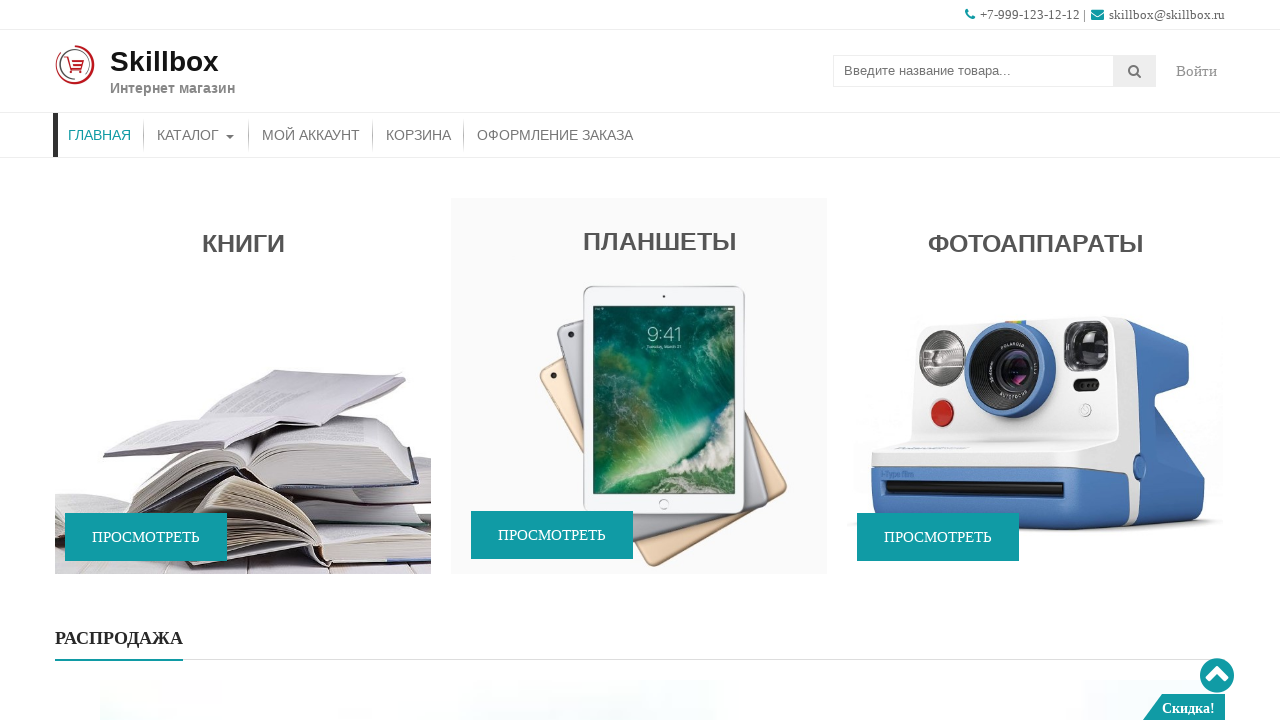

Clicked Home footer link at (690, 430) on #pages-2 > ul > li.page_item.page-item-39.current_page_item > a
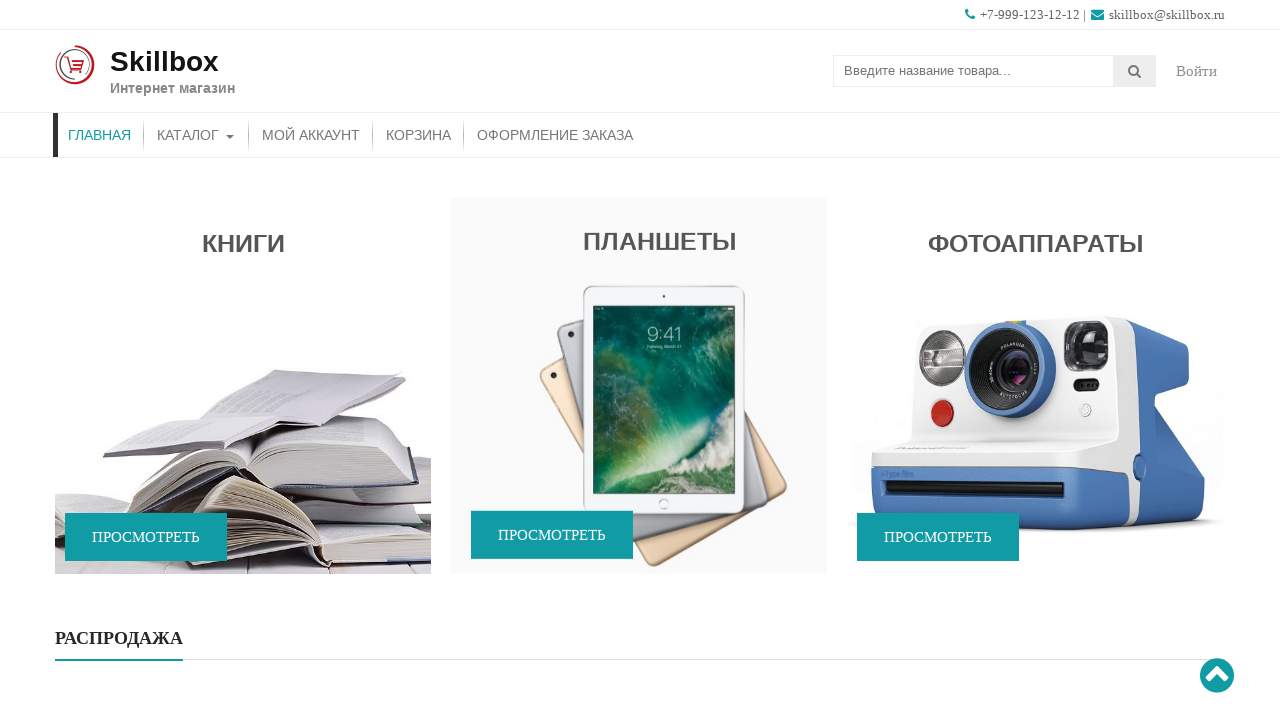

Home page loaded - .home element visible
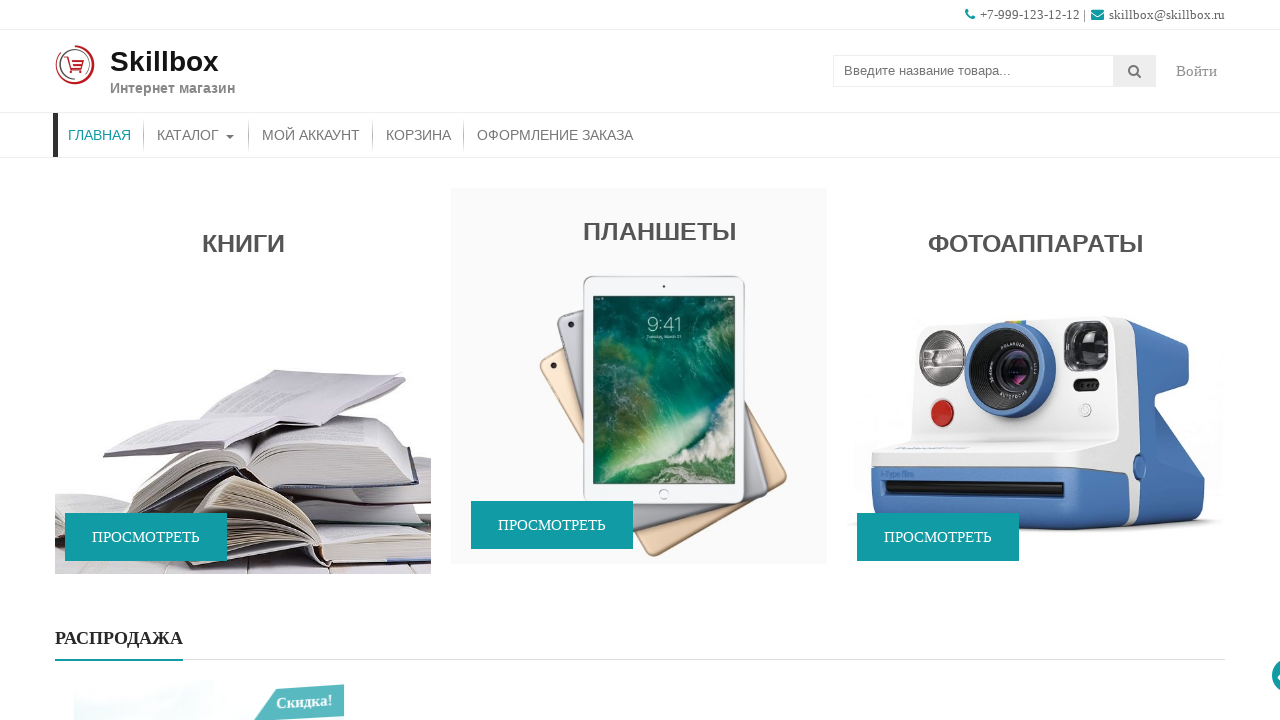

Clicked Home menu to return to main page at (100, 135) on #menu-item-26
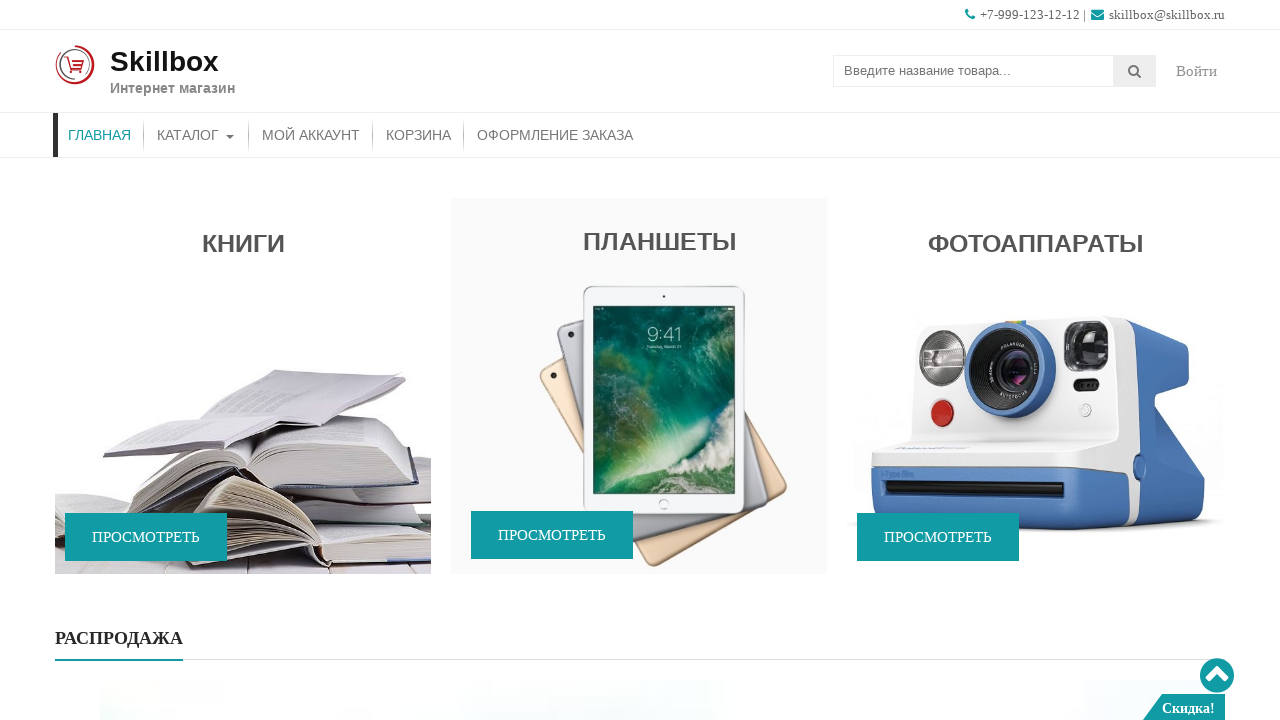

Clicked Cart footer link at (691, 460) on #pages-2 > ul > li.page_item.page-item-20 > a
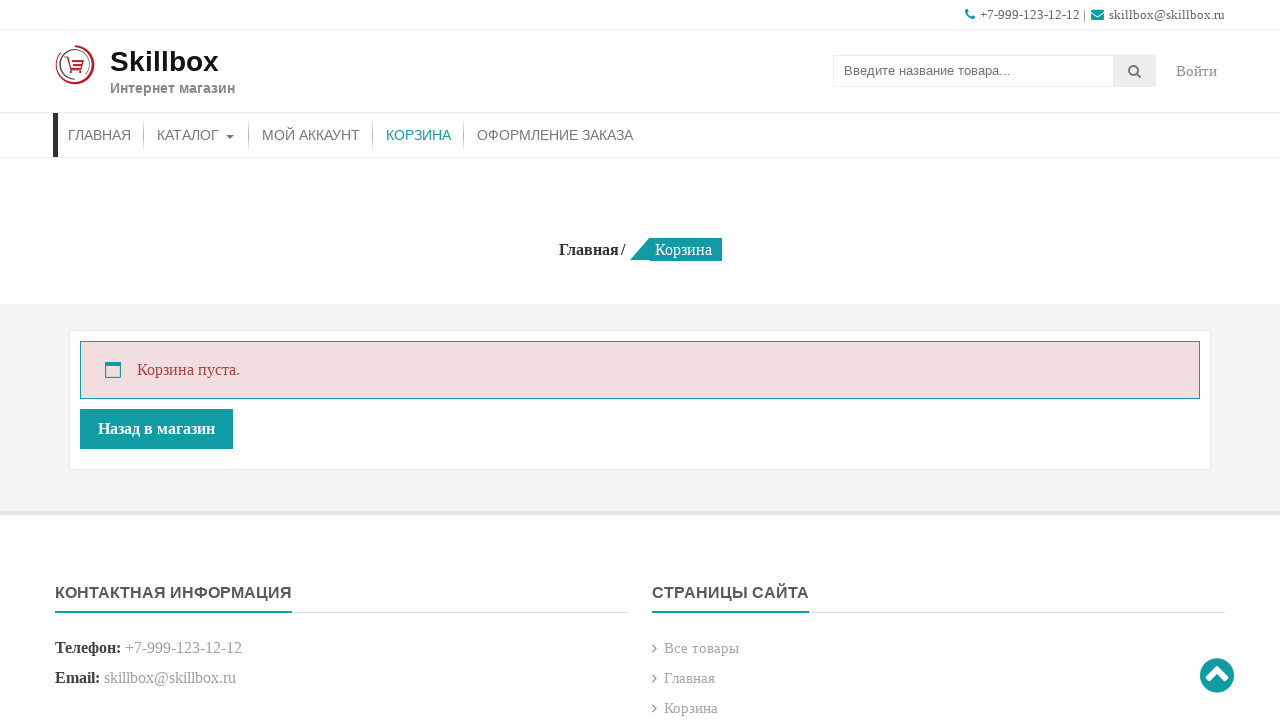

Cart page loaded - post-20 element visible
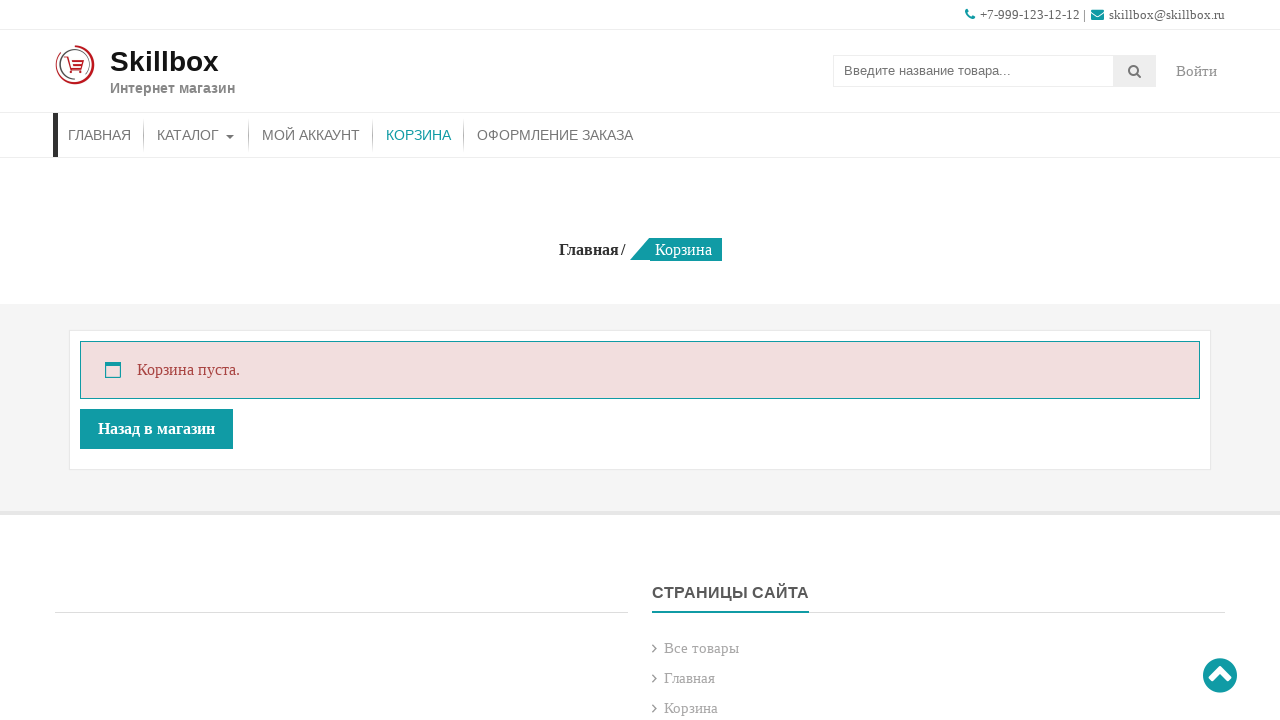

Clicked Home menu to return to main page at (100, 135) on #menu-item-26
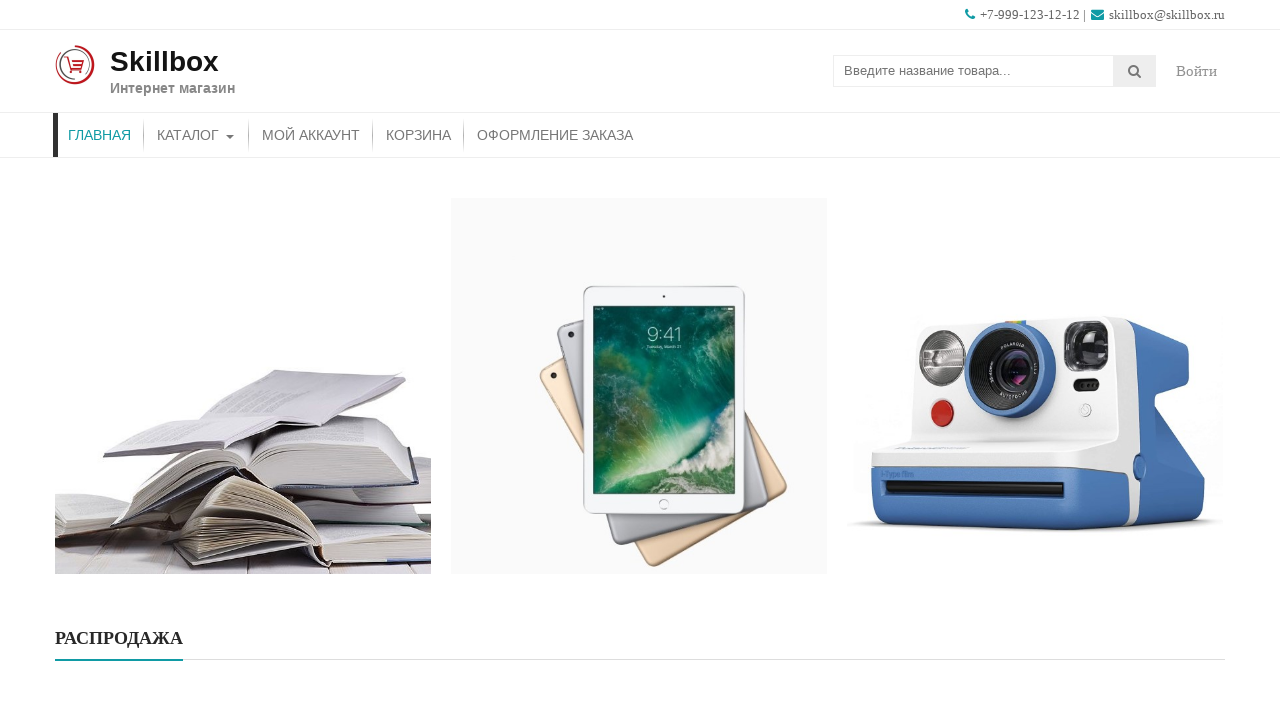

Clicked My Account footer link at (706, 490) on #pages-2 > ul > li.page_item.page-item-22 > a
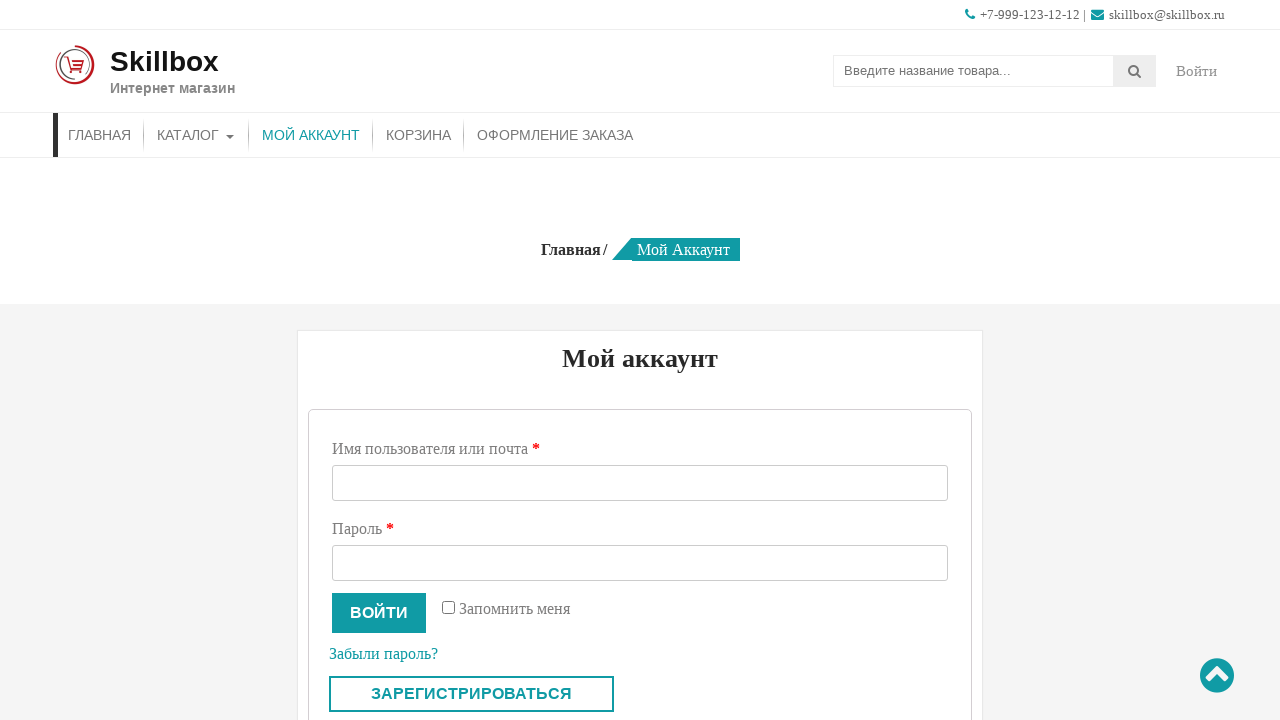

My Account page loaded - post-22 element visible
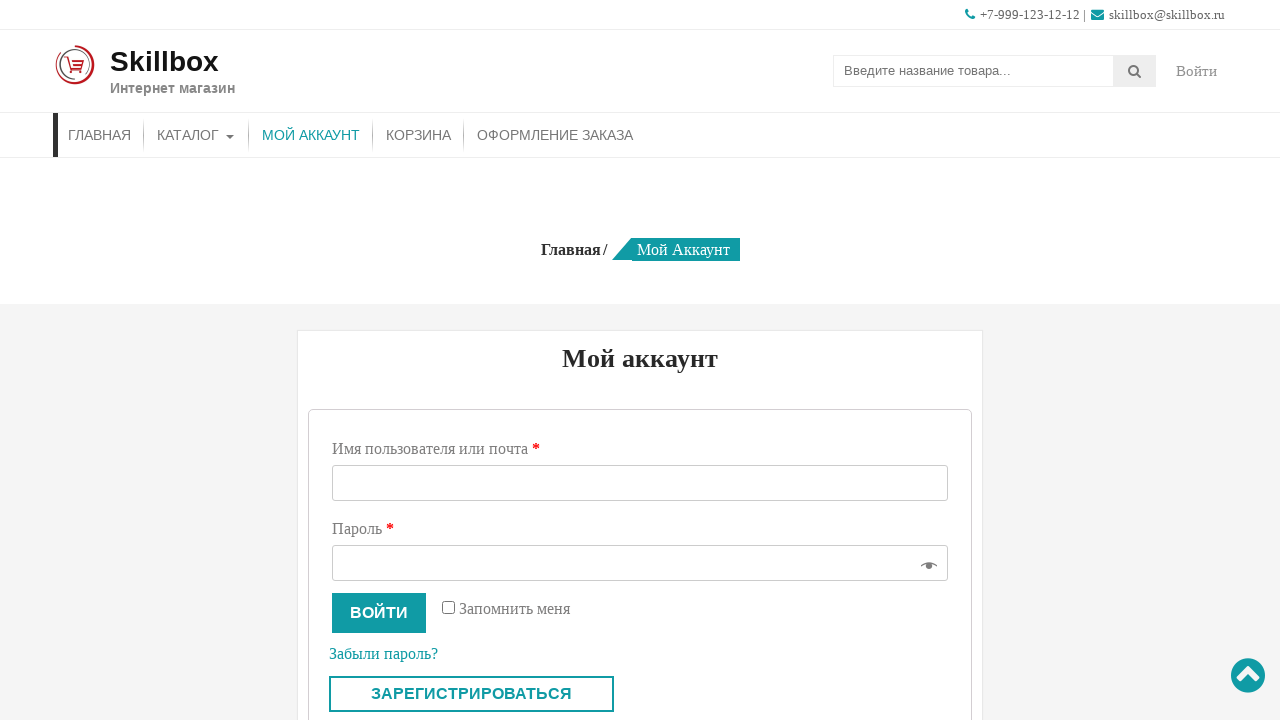

Clicked Home menu to return to main page at (100, 135) on #menu-item-26
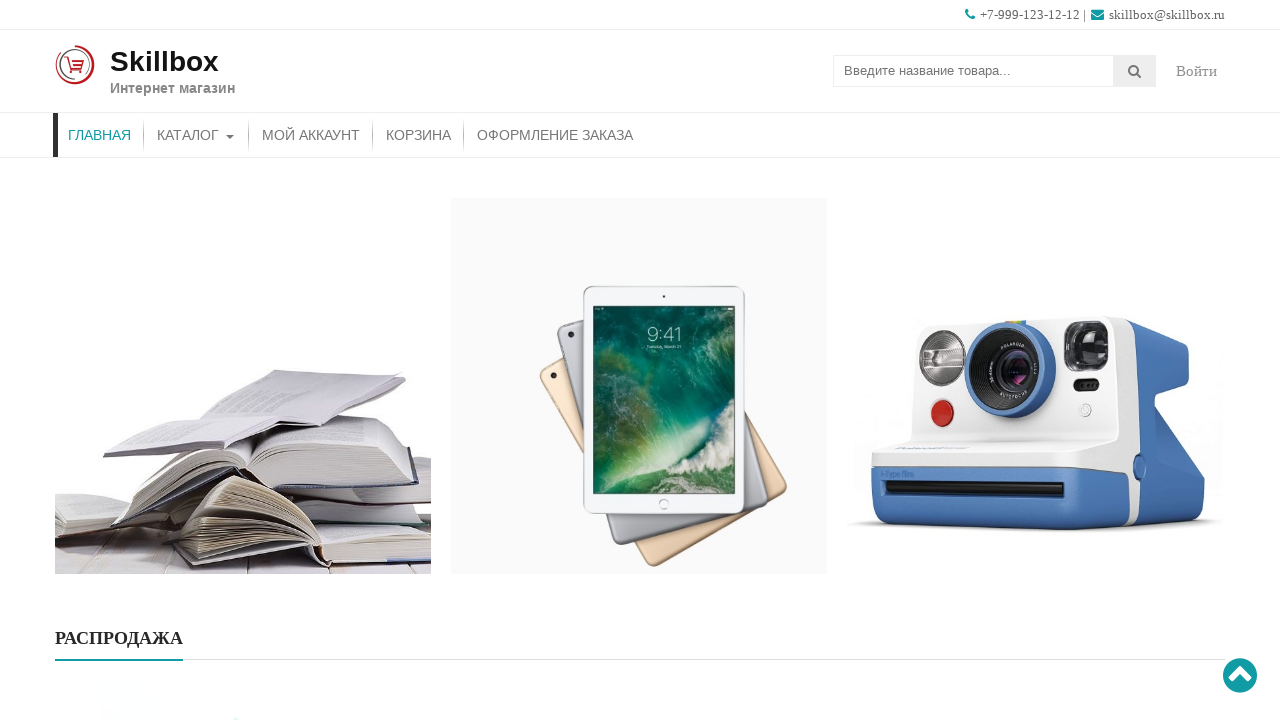

Clicked Checkout footer link without items in cart at (728, 520) on #pages-2 > ul > li.page_item.page-item-24 > a
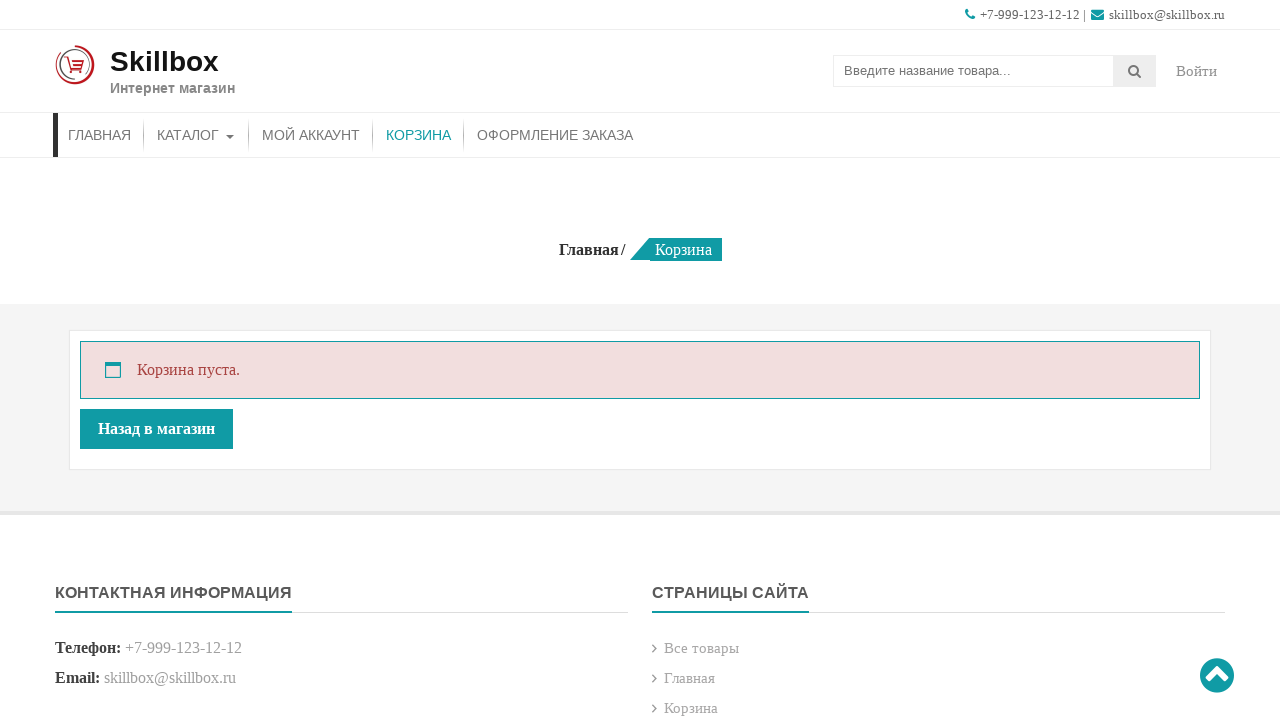

Redirected to Cart page (empty cart) - post-20 visible
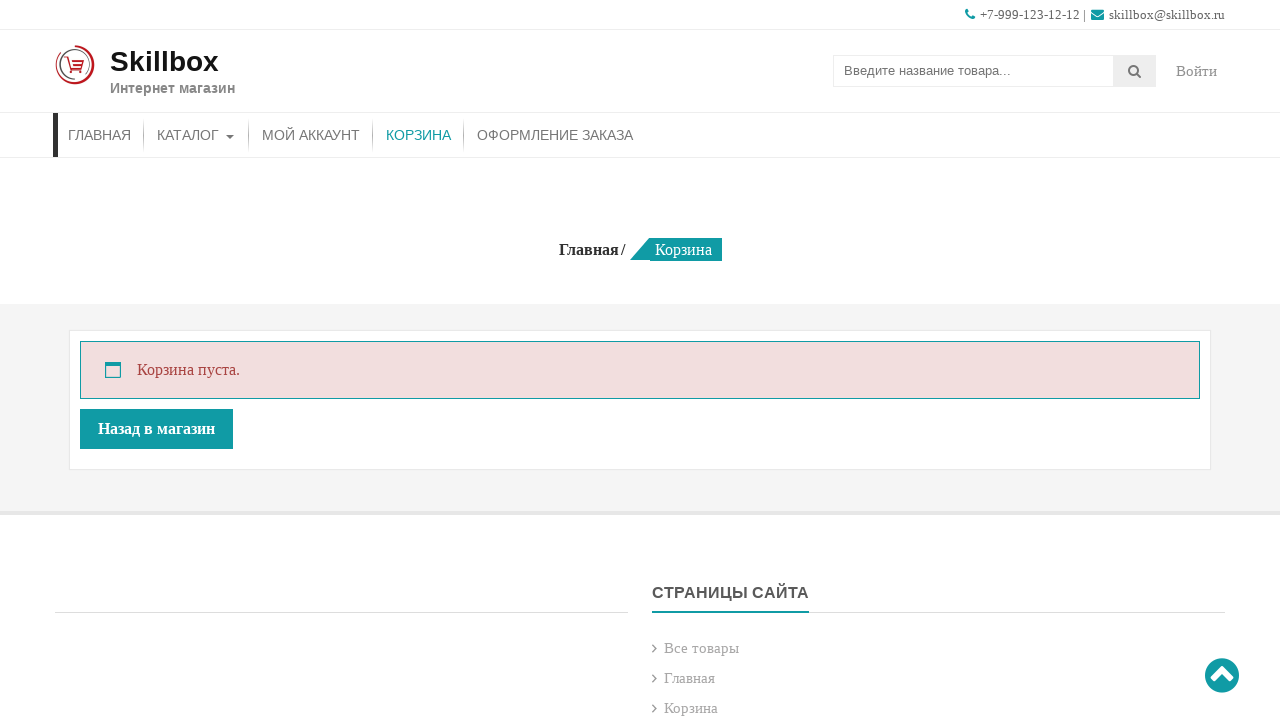

Clicked Home menu to return to main page at (100, 135) on #menu-item-26
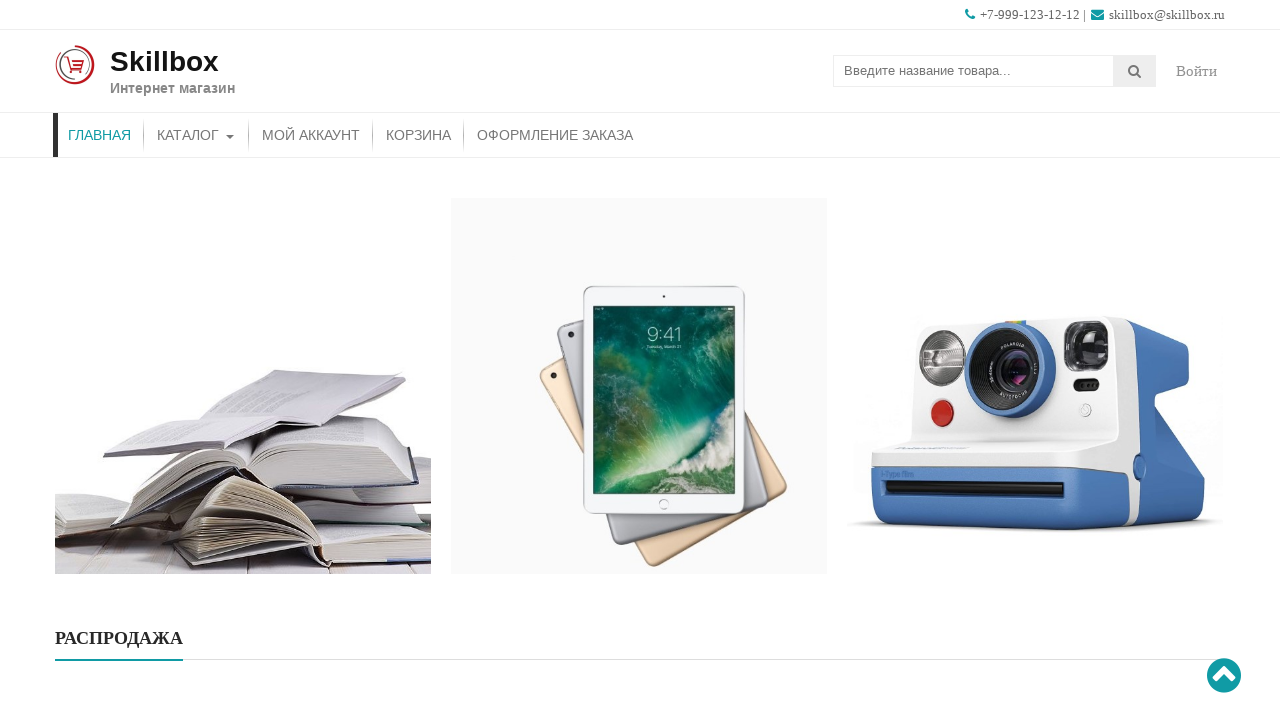

Clicked Catalog menu to navigate to products at (196, 135) on #menu-item-46
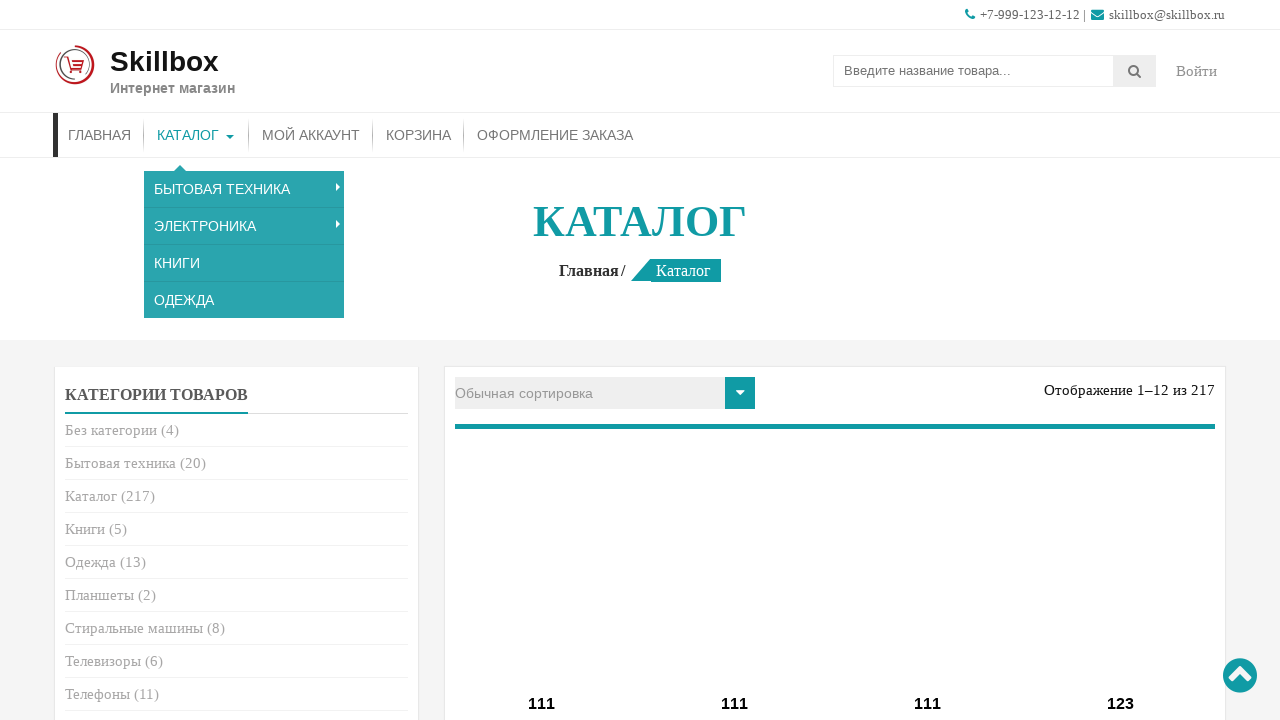

Clicked Add to Cart button to add item at (542, 361) on .ajax_add_to_cart
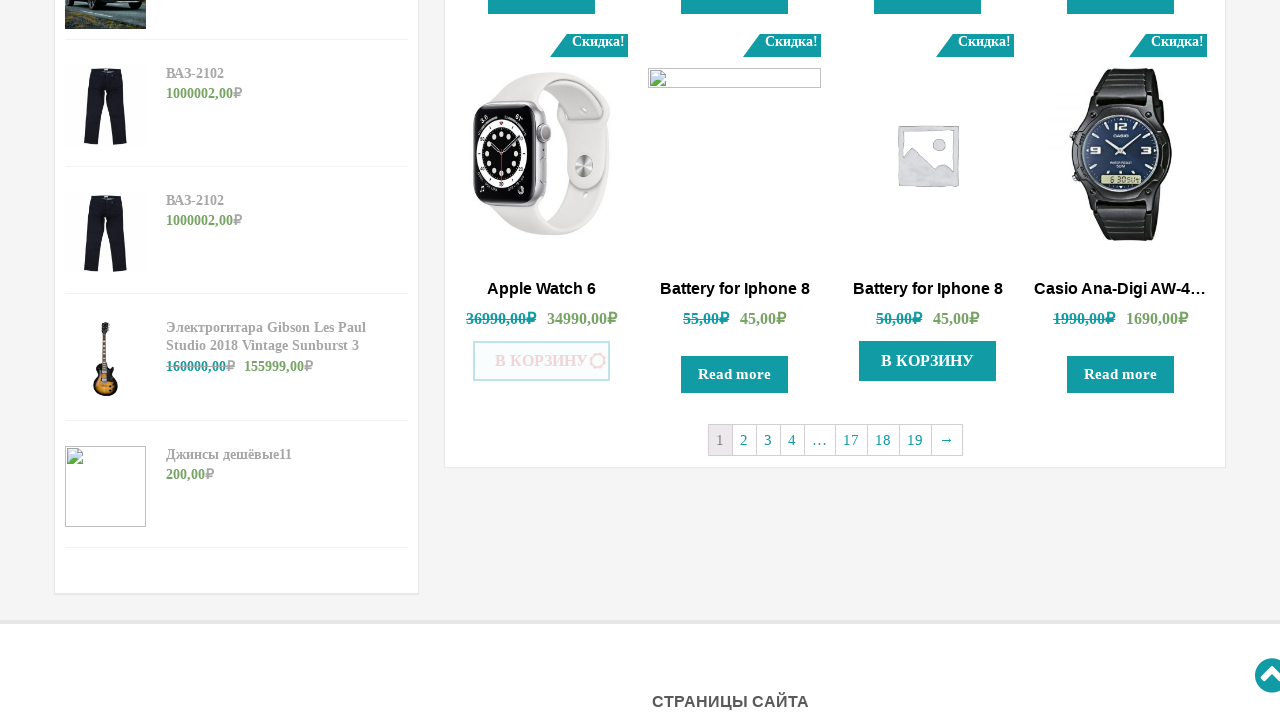

Clicked Home menu to return to main page at (100, 135) on #menu-item-26
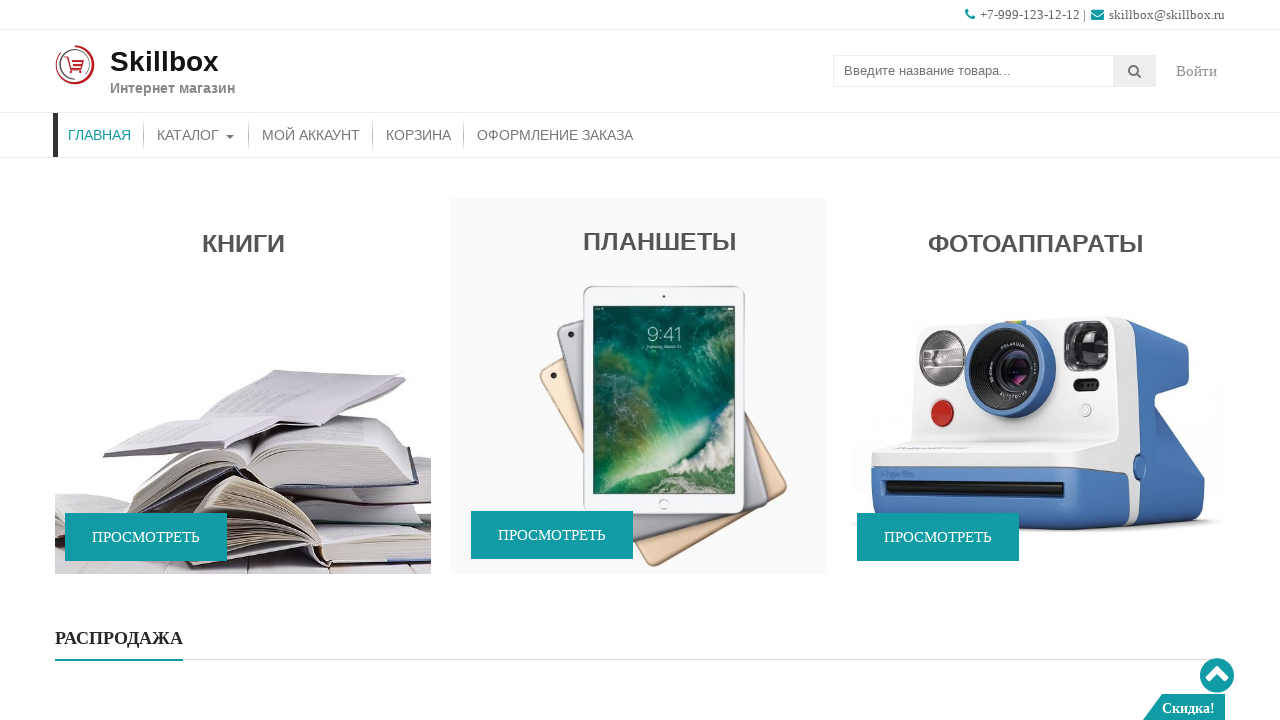

Clicked Checkout footer link with items in cart at (728, 520) on #pages-2 > ul > li.page_item.page-item-24 > a
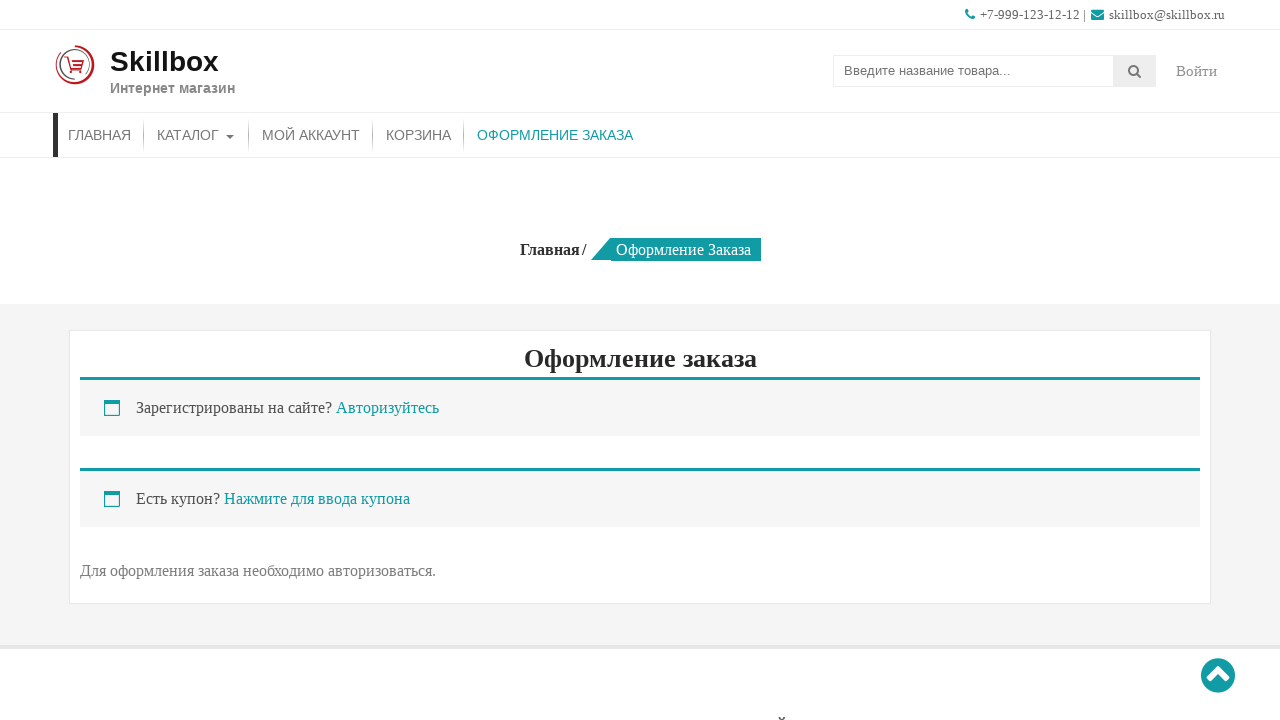

Checkout page loaded - post-24 element visible
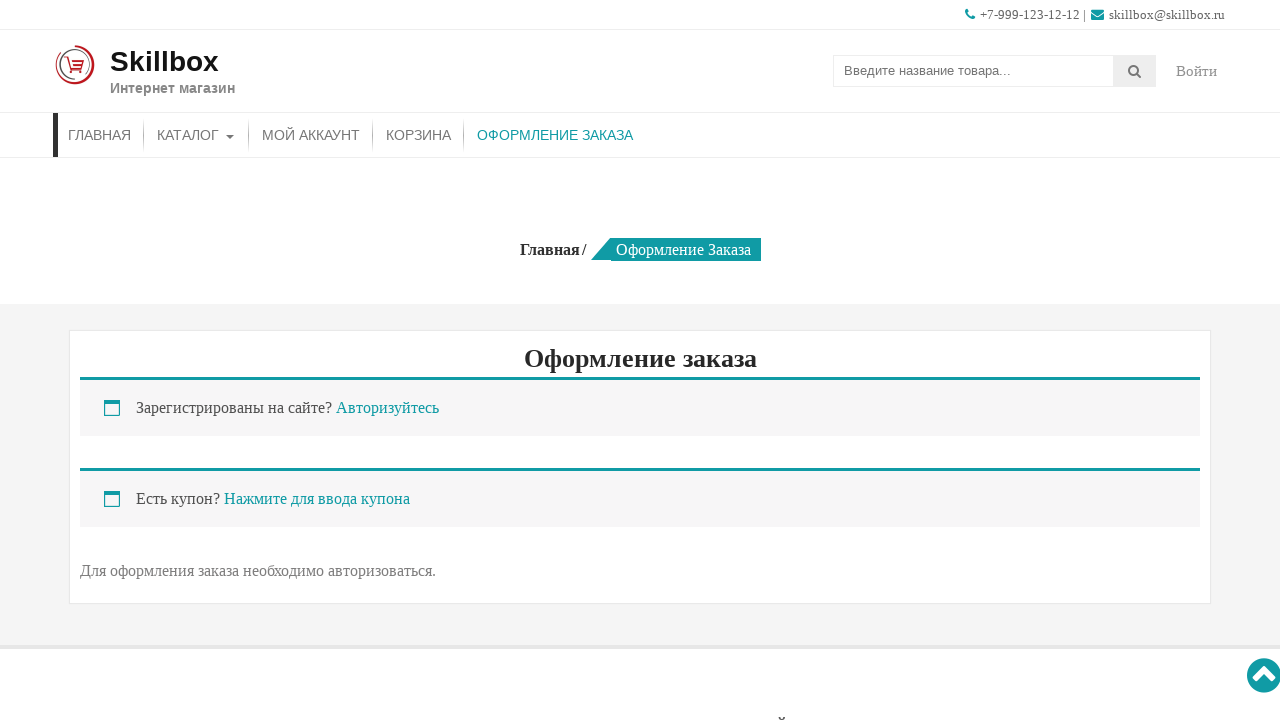

Clicked Home menu to return to main page at (100, 135) on #menu-item-26
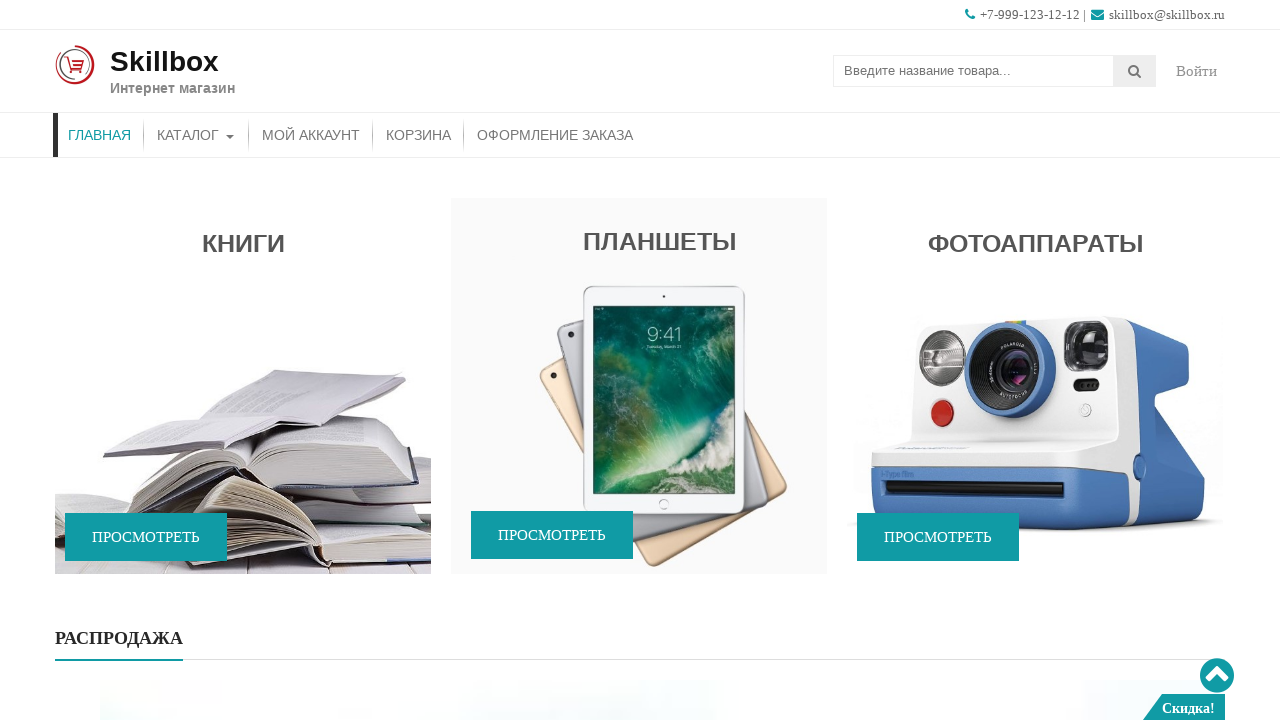

Clicked Registration footer link at (705, 550) on #pages-2 > ul > li.page_item.page-item-141 > a
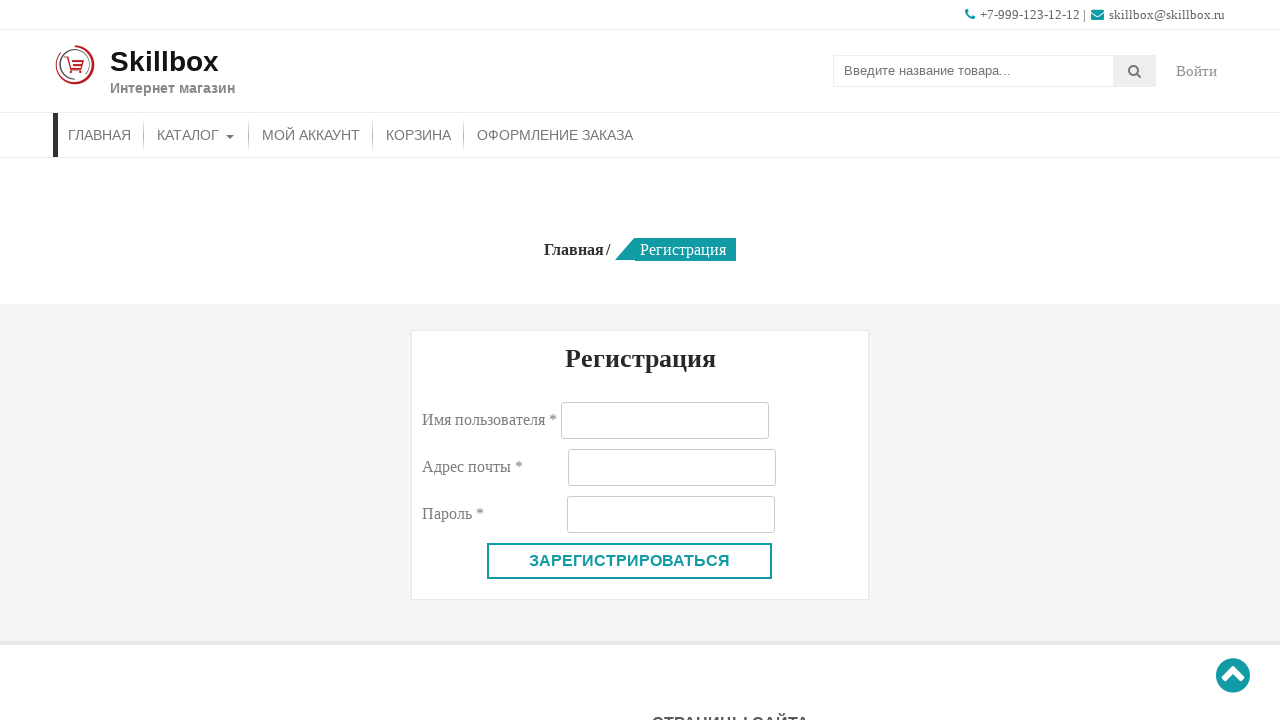

Registration page loaded - post-141 element visible
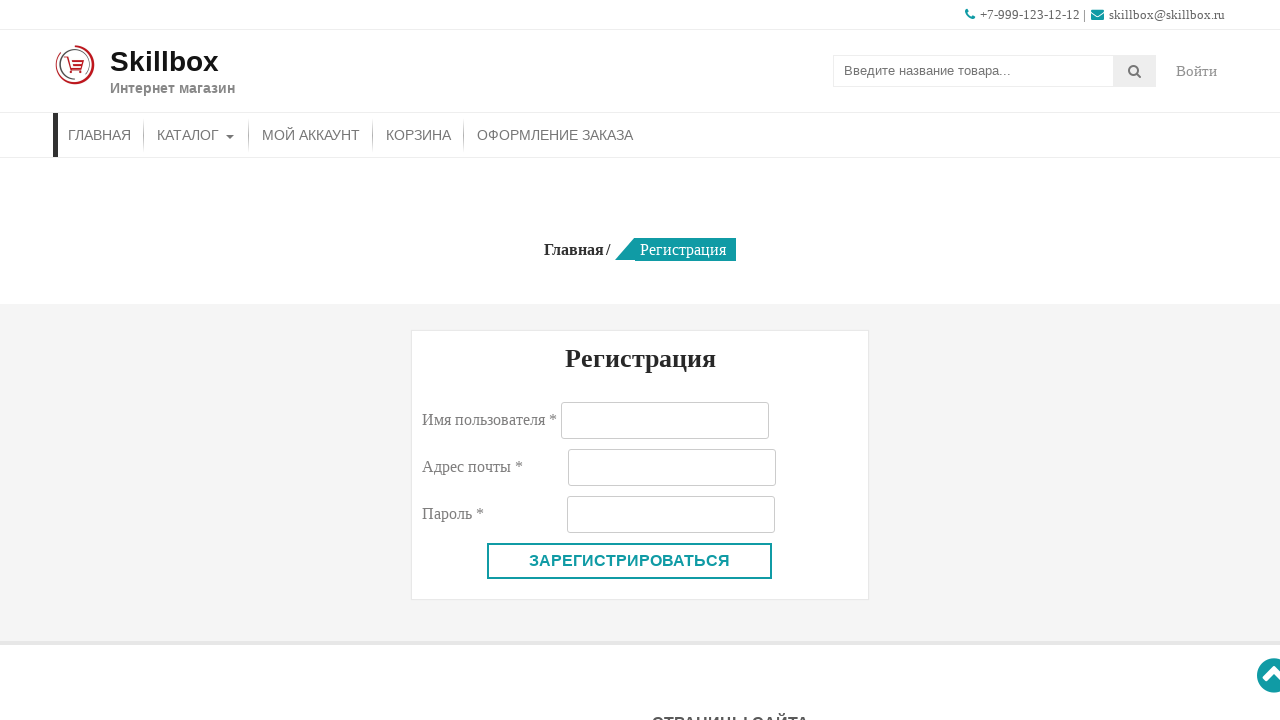

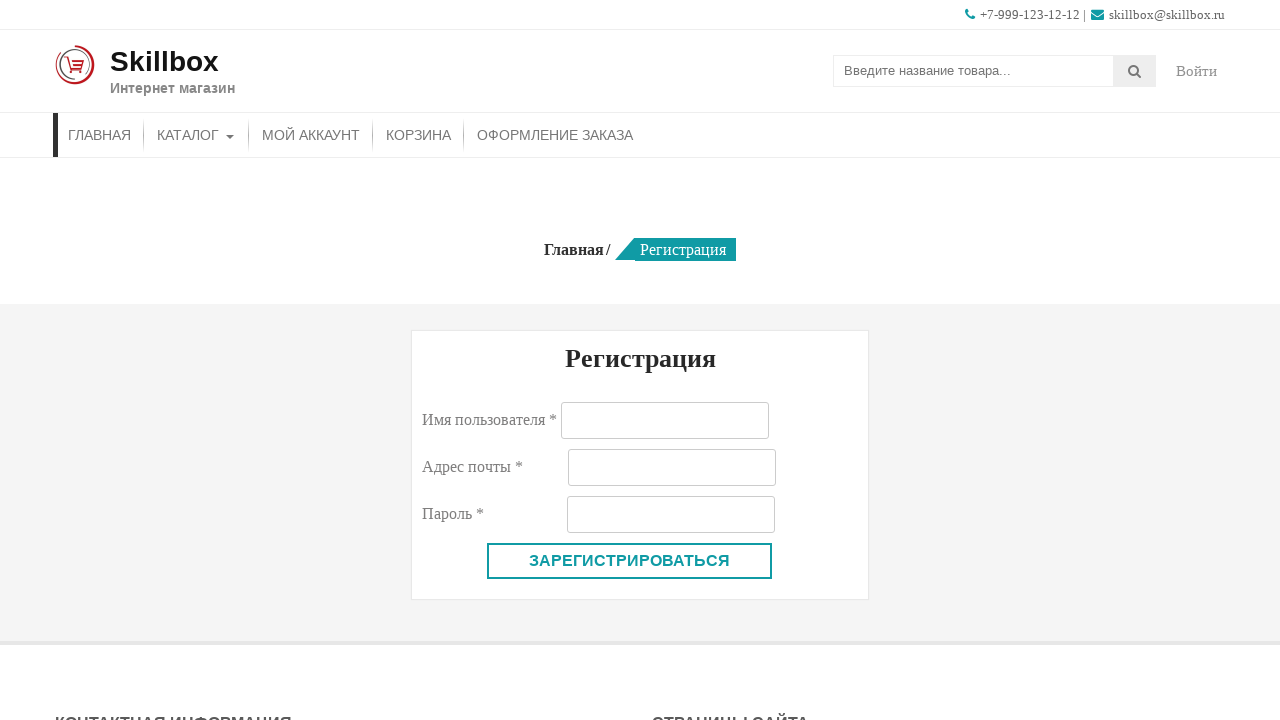